Tests moving a horizontal slider using arrow keys, pressing right arrow 10 times and verifying the final value is 5

Starting URL: https://the-internet.herokuapp.com/horizontal_slider

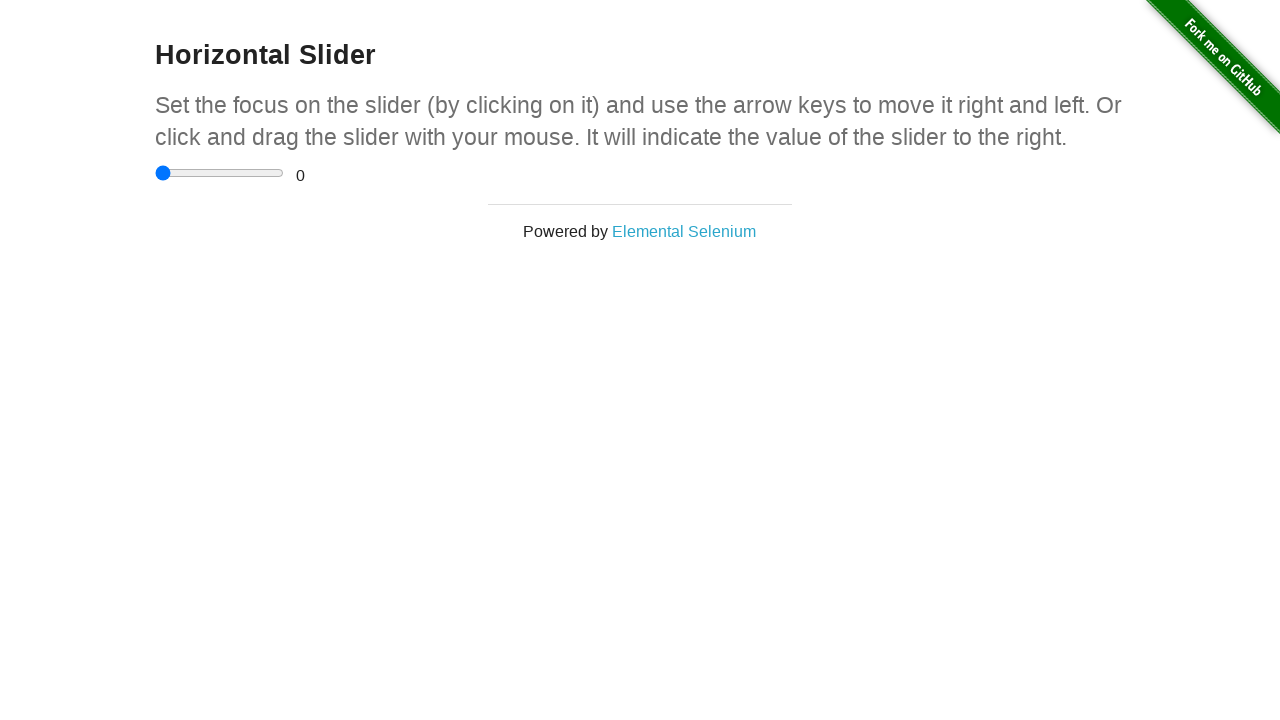

Waited for horizontal slider to become visible
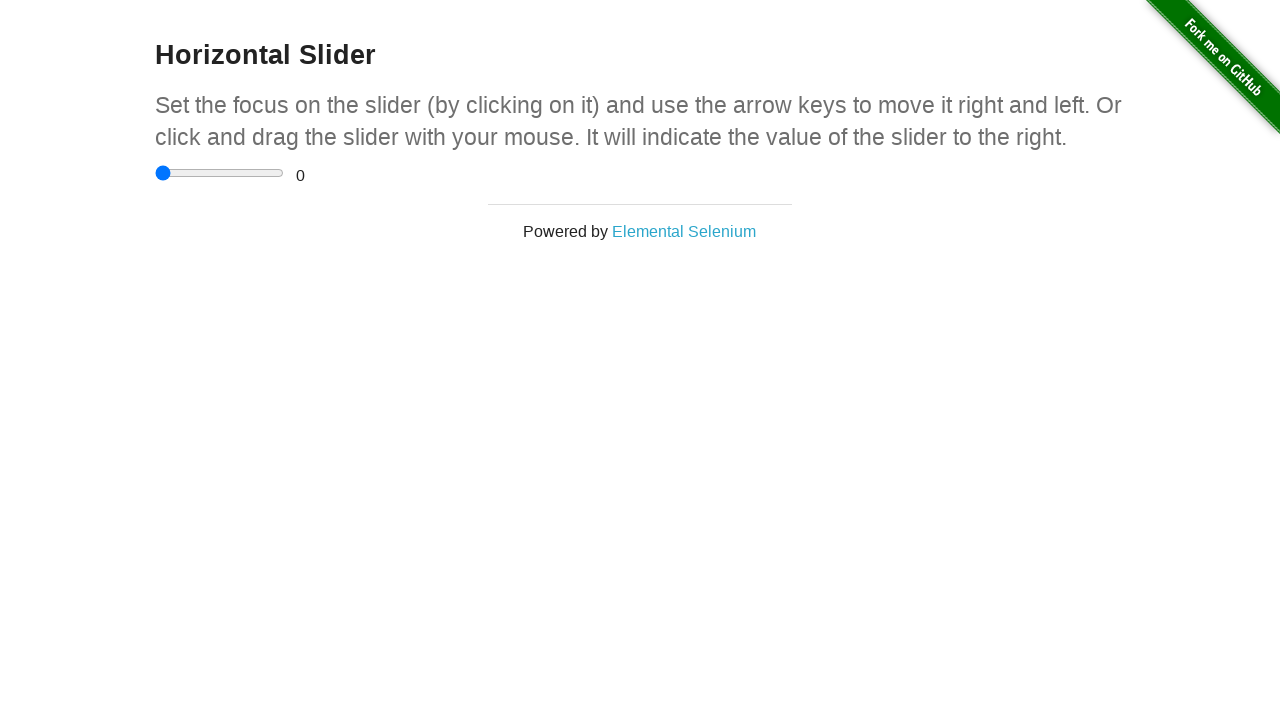

Clicked on the slider to focus it at (220, 173) on input[type='range']
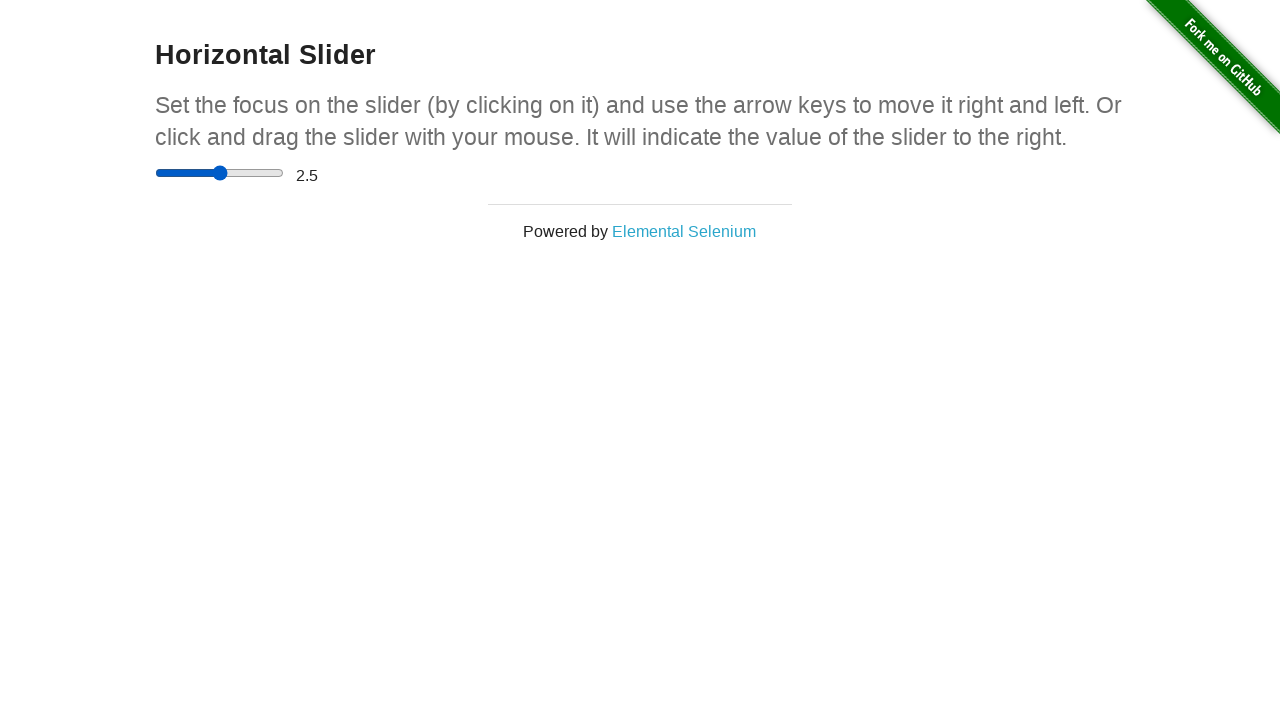

Pressed ArrowRight key (press 1 of 10) on input[type='range']
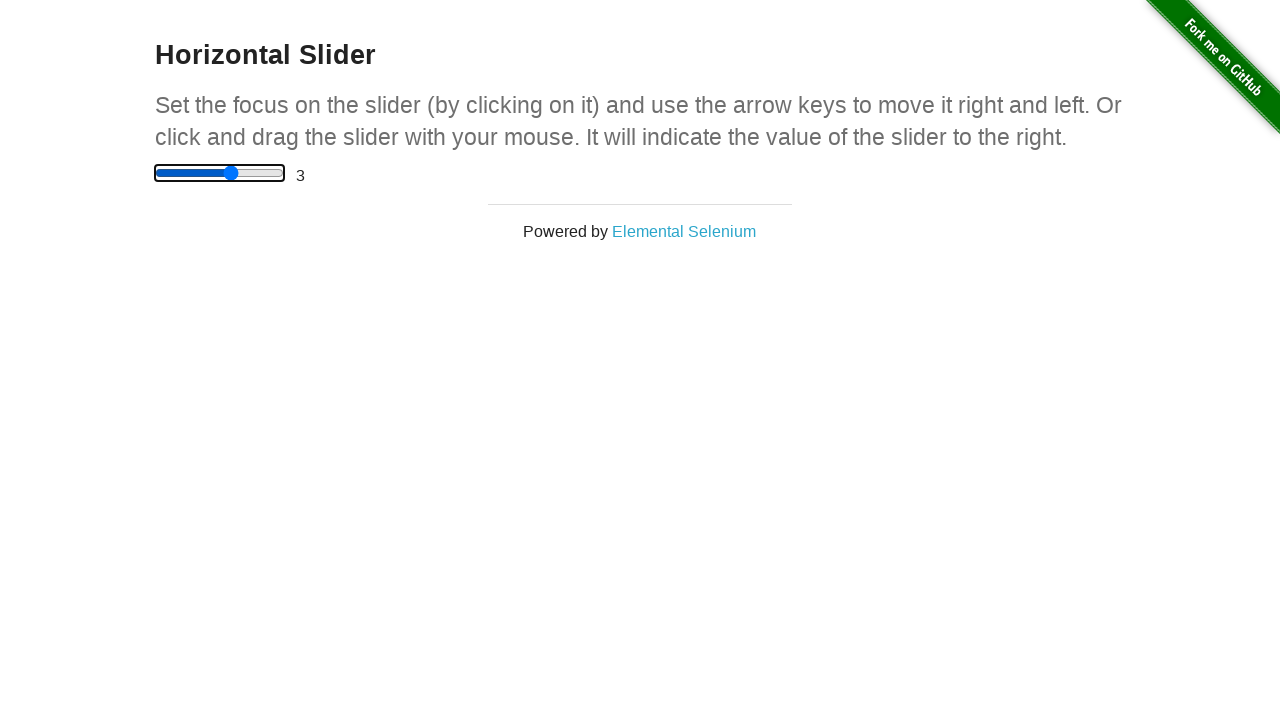

Pressed ArrowRight key (press 2 of 10) on input[type='range']
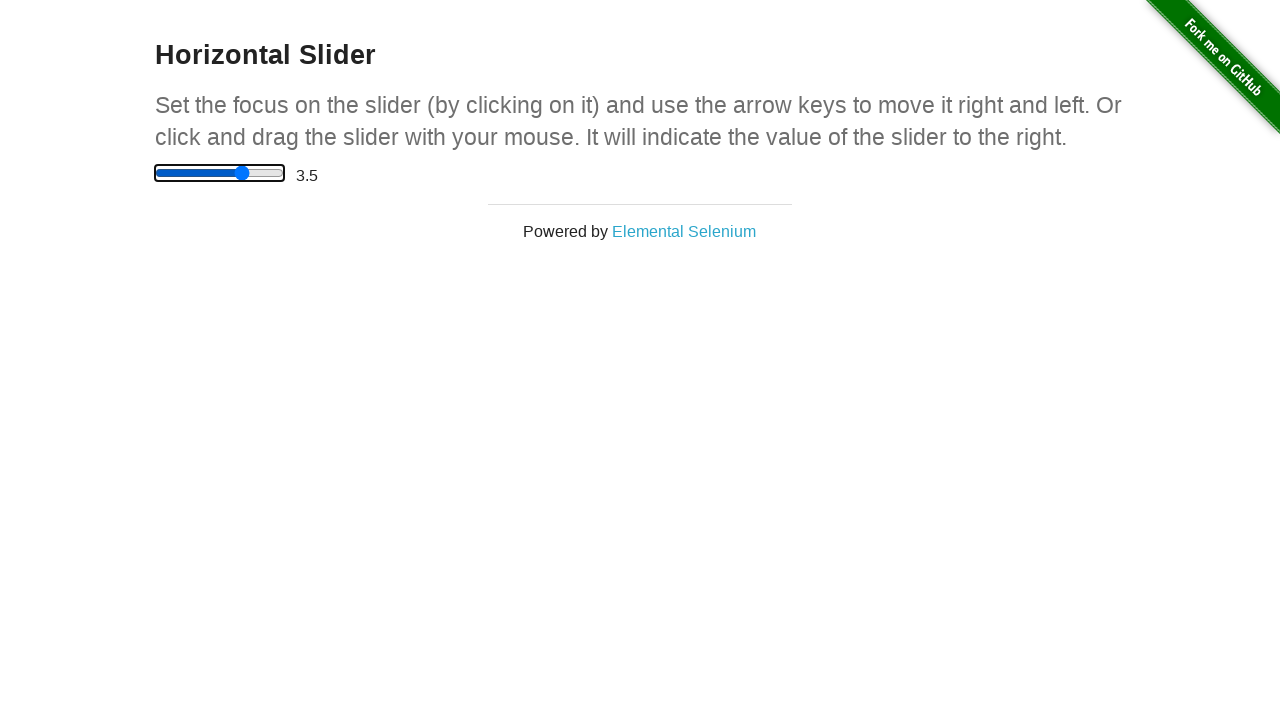

Pressed ArrowRight key (press 3 of 10) on input[type='range']
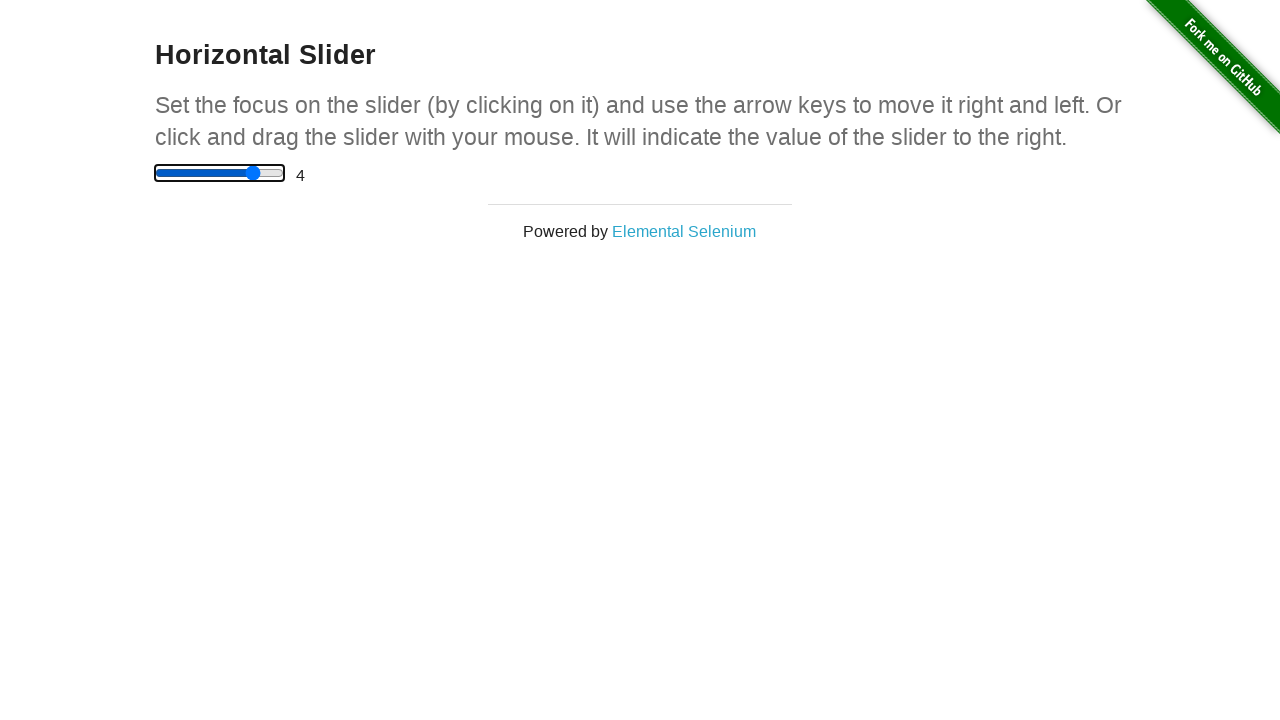

Pressed ArrowRight key (press 4 of 10) on input[type='range']
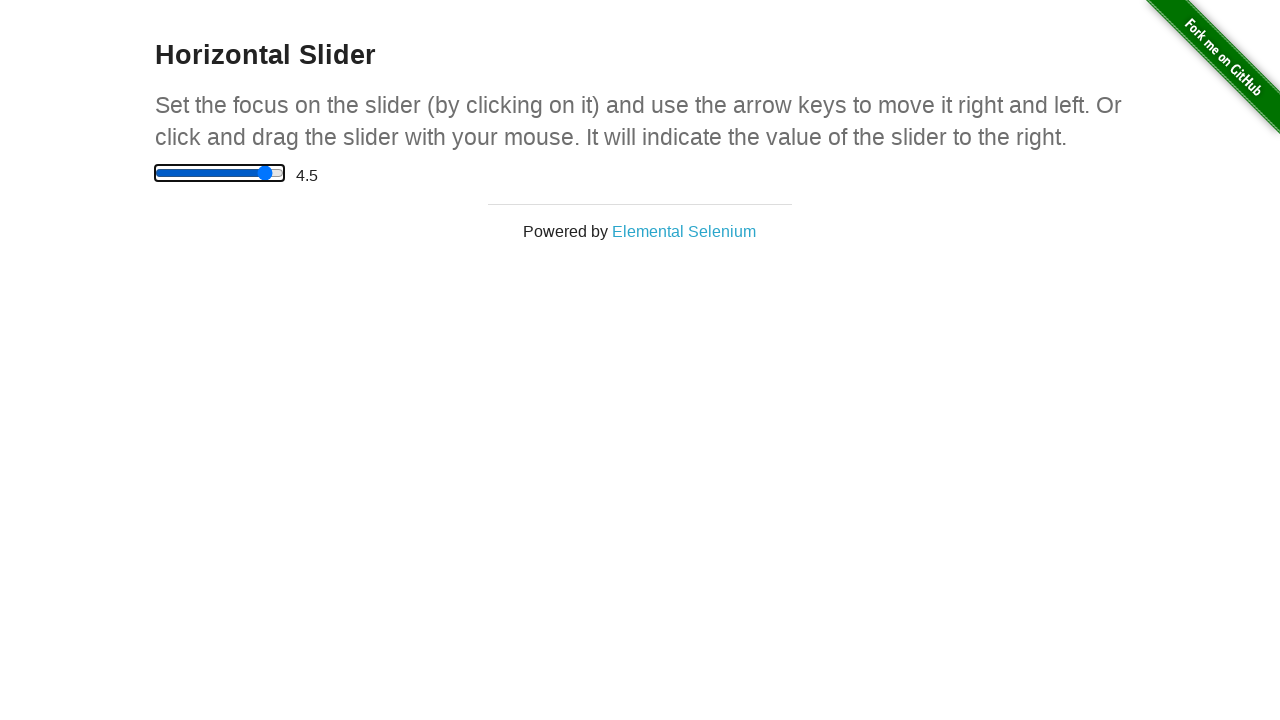

Pressed ArrowRight key (press 5 of 10) on input[type='range']
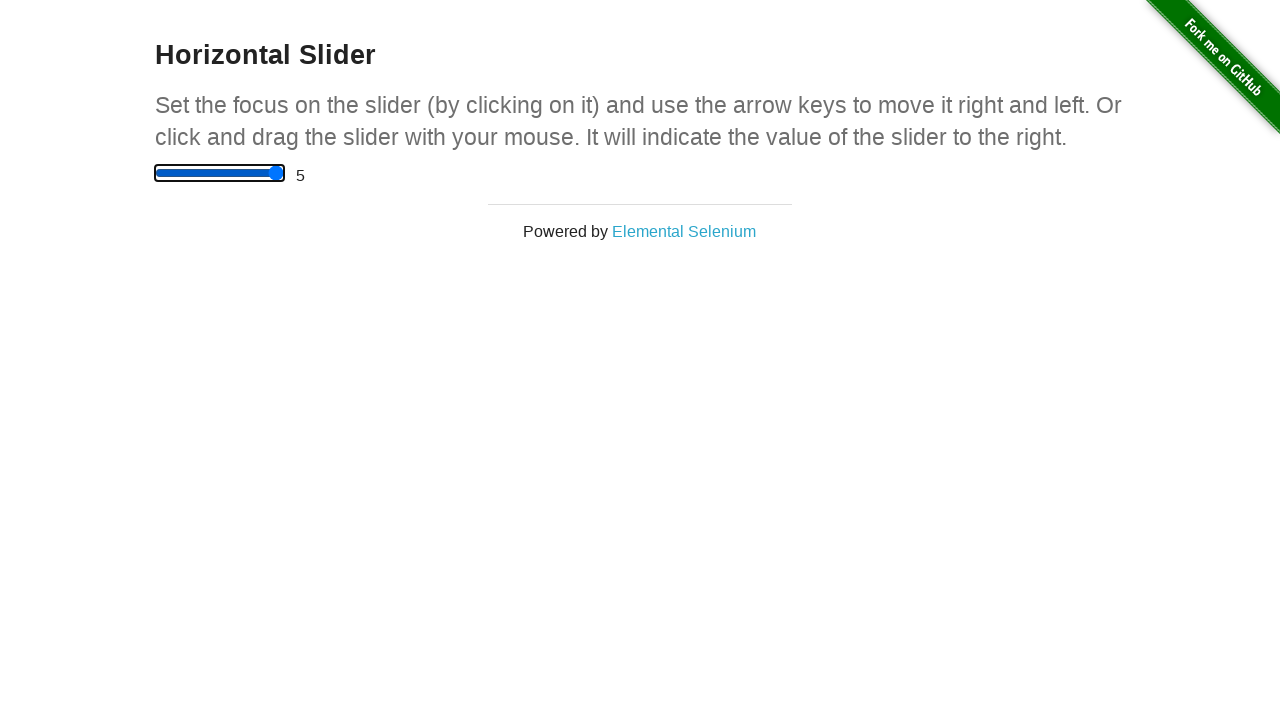

Pressed ArrowRight key (press 6 of 10) on input[type='range']
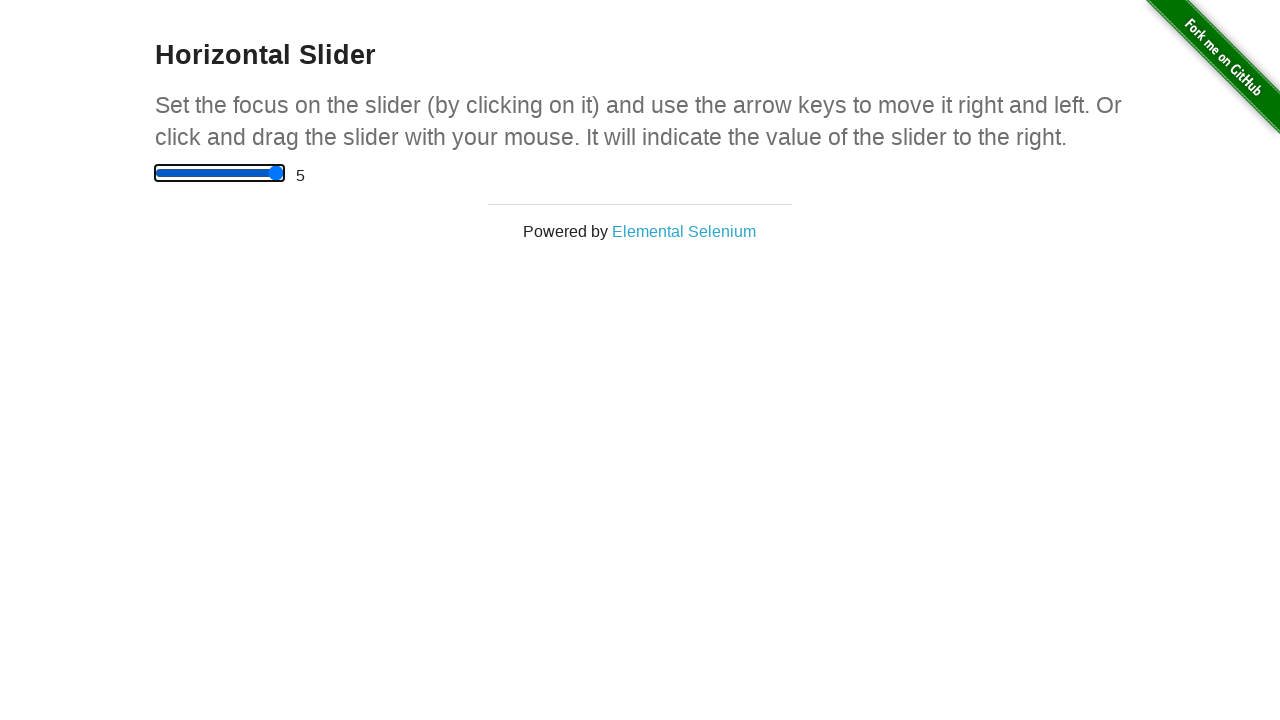

Pressed ArrowRight key (press 7 of 10) on input[type='range']
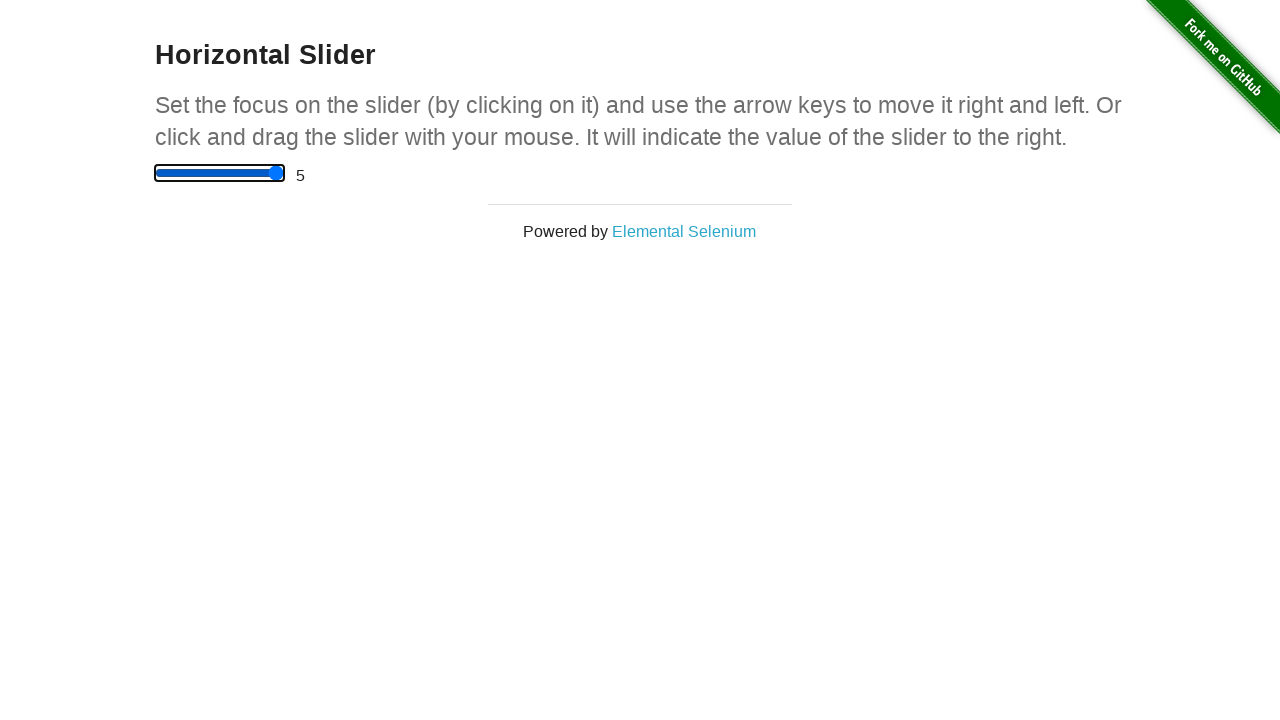

Pressed ArrowRight key (press 8 of 10) on input[type='range']
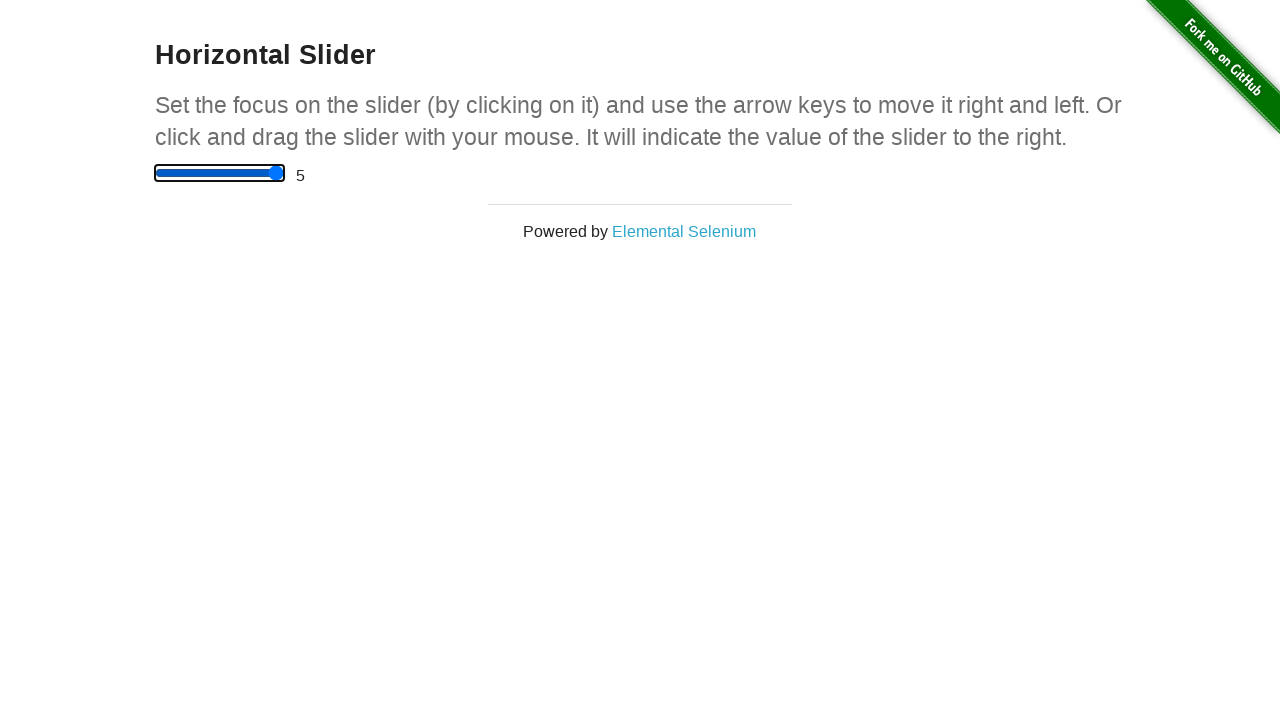

Pressed ArrowRight key (press 9 of 10) on input[type='range']
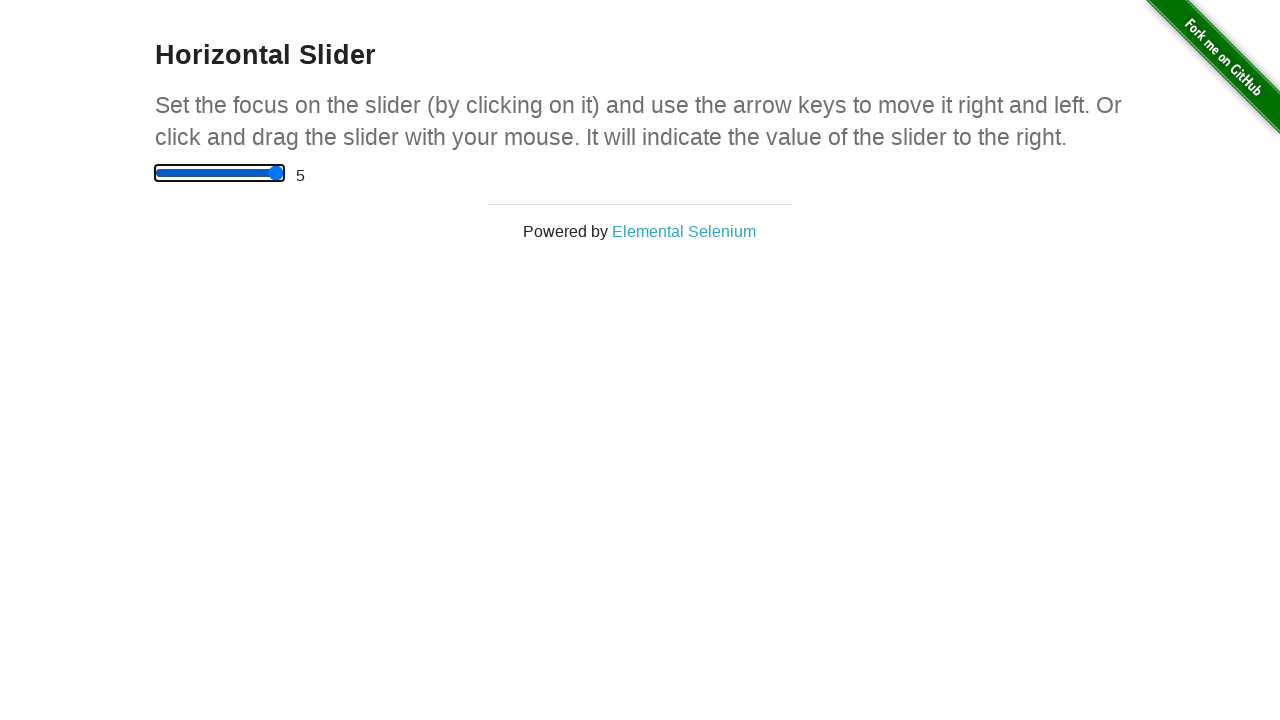

Pressed ArrowRight key (press 10 of 10) on input[type='range']
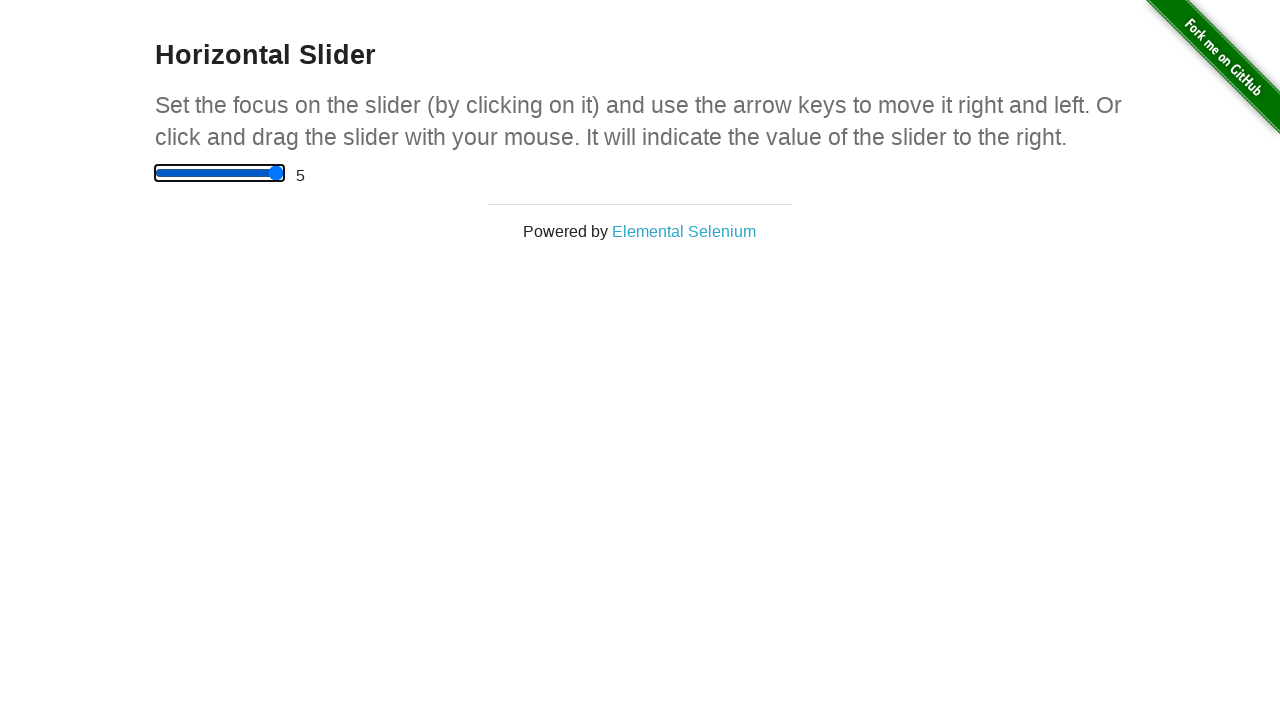

Waited for range value display element to be available
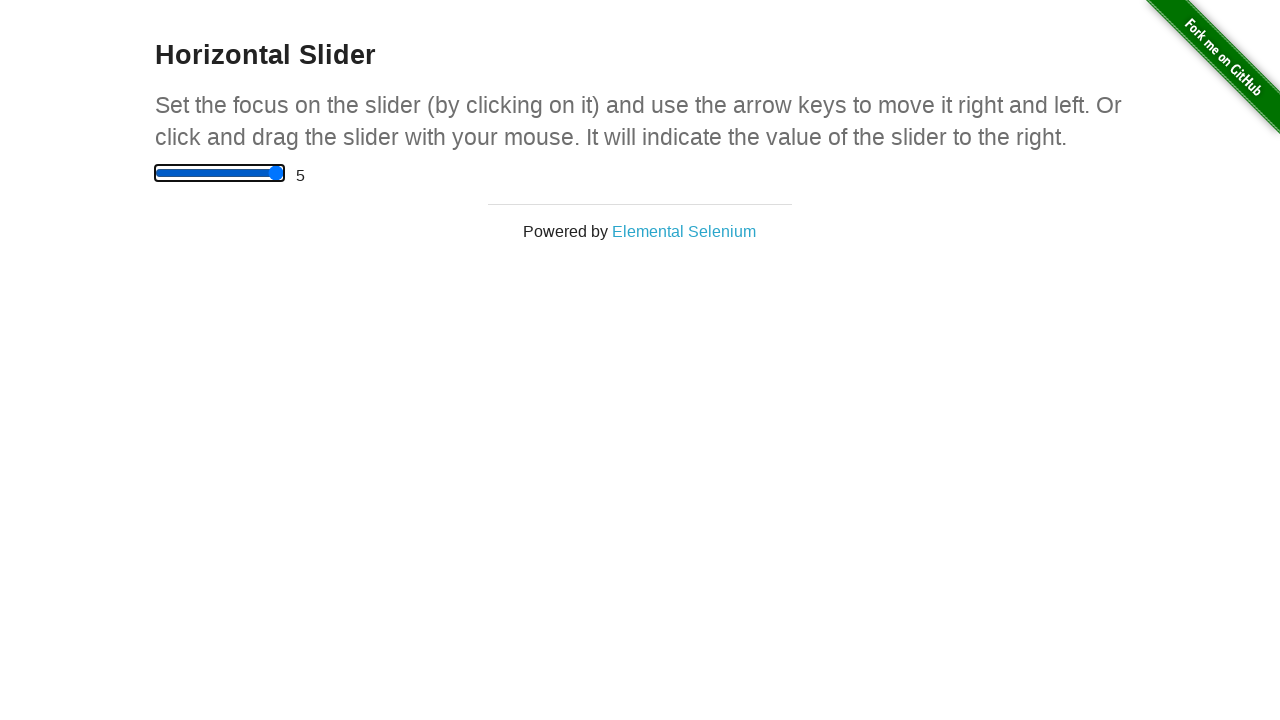

Verified final slider value equals 5
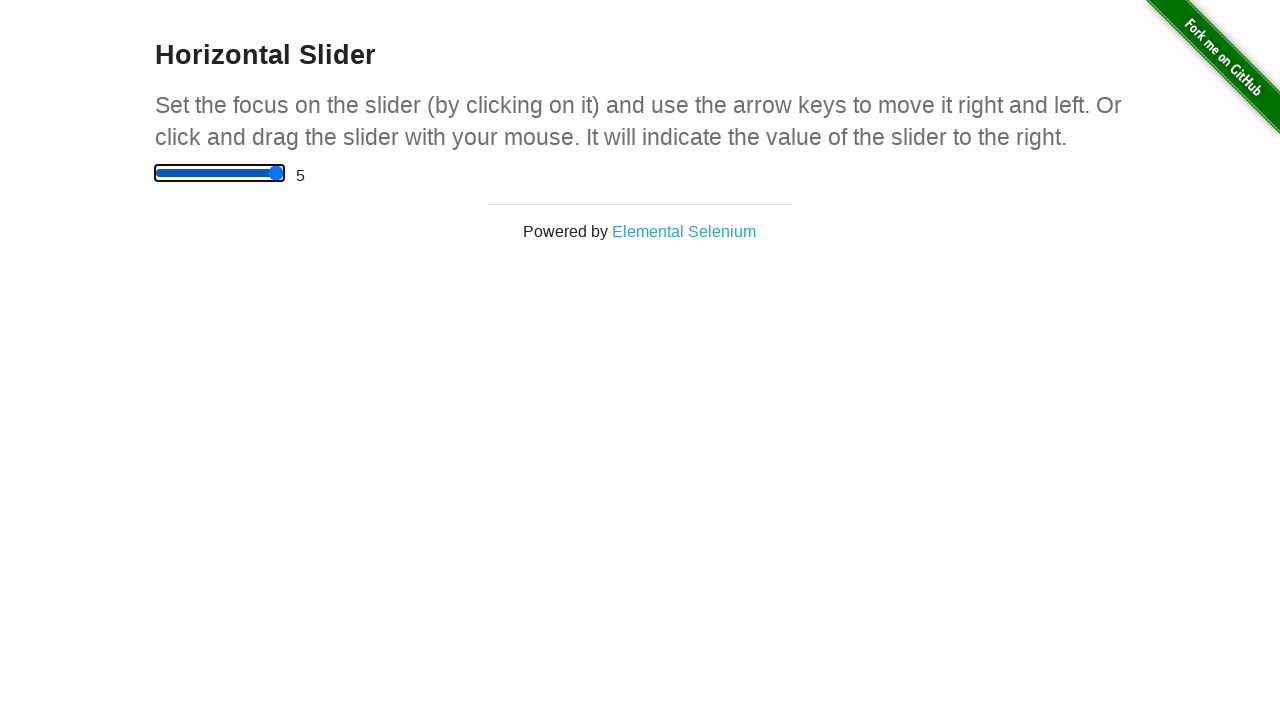

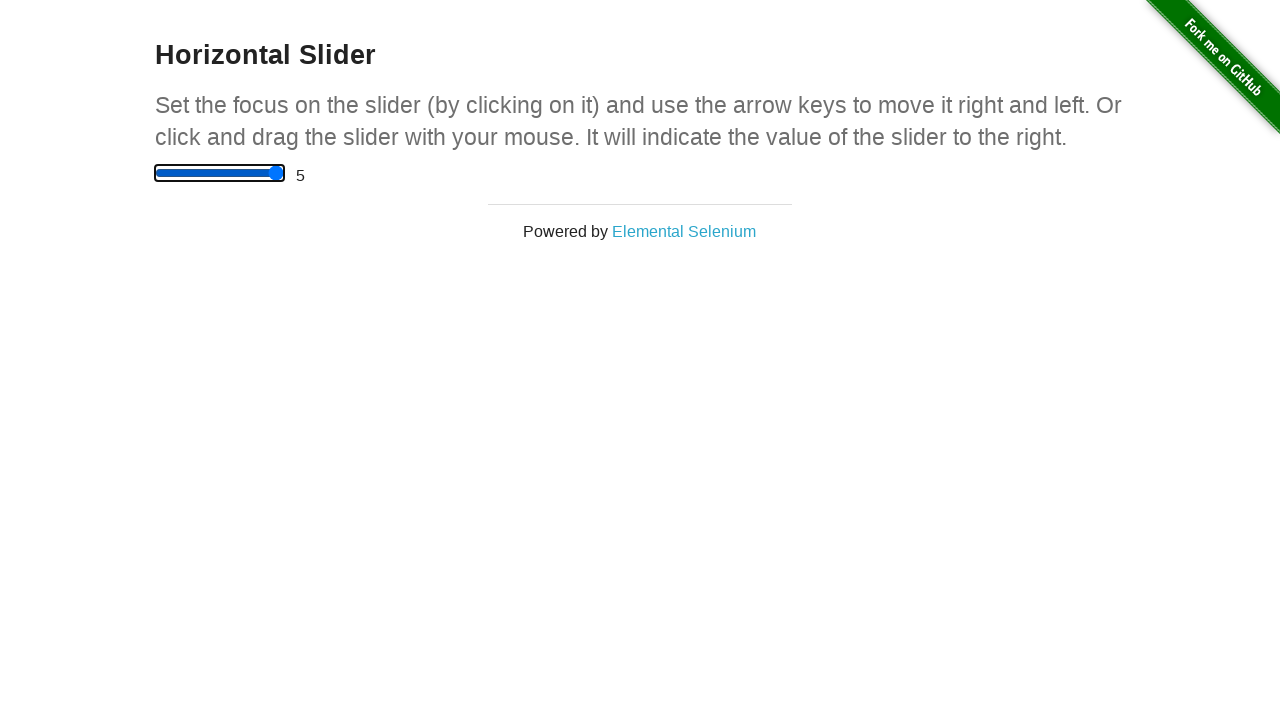